Tests calculator addition with small decimal numbers: 1.99 + 0.959 = 2.949

Starting URL: https://testsheepnz.github.io/BasicCalculator.html#main-body

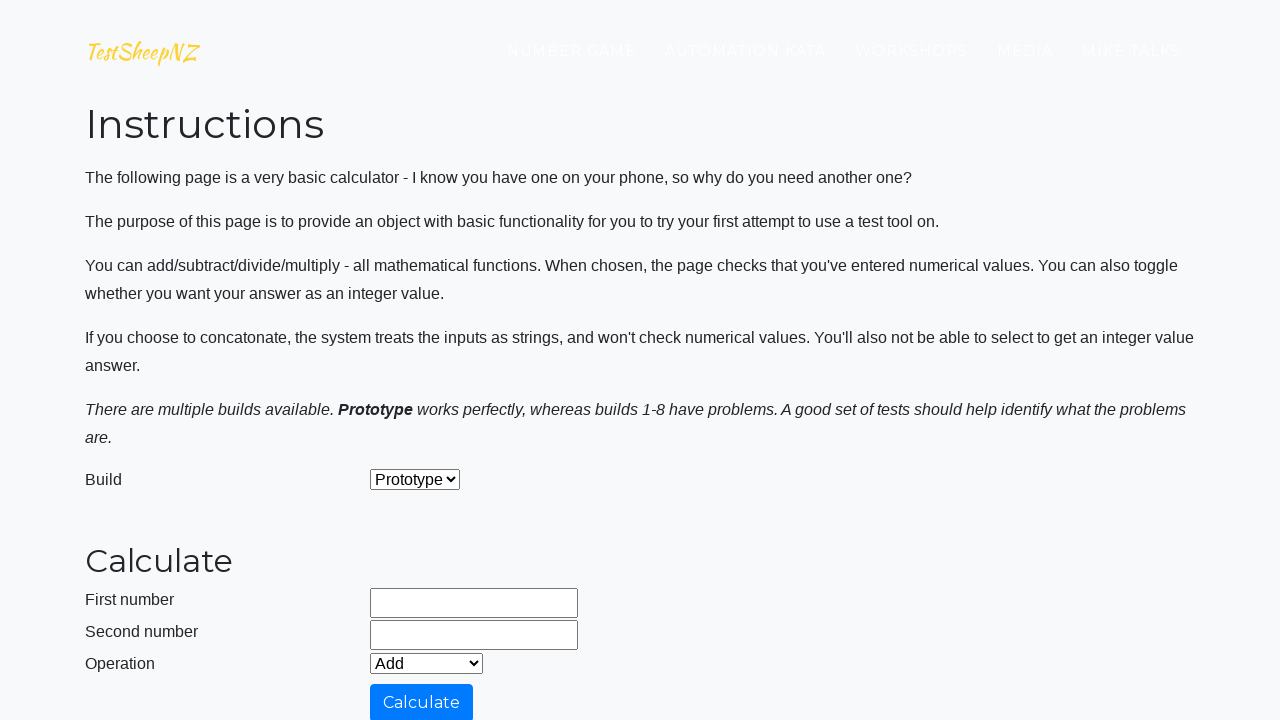

Filled first number field with 1.99 on #number1Field
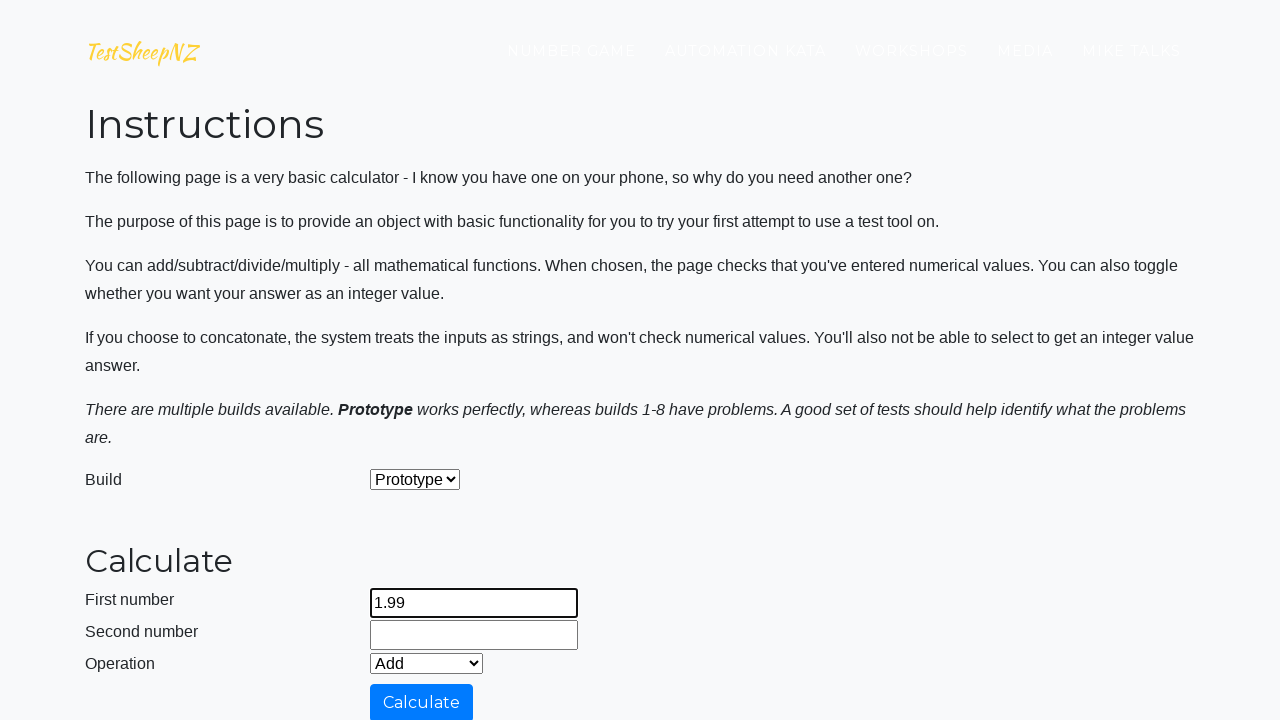

Filled second number field with 0.959 on #number2Field
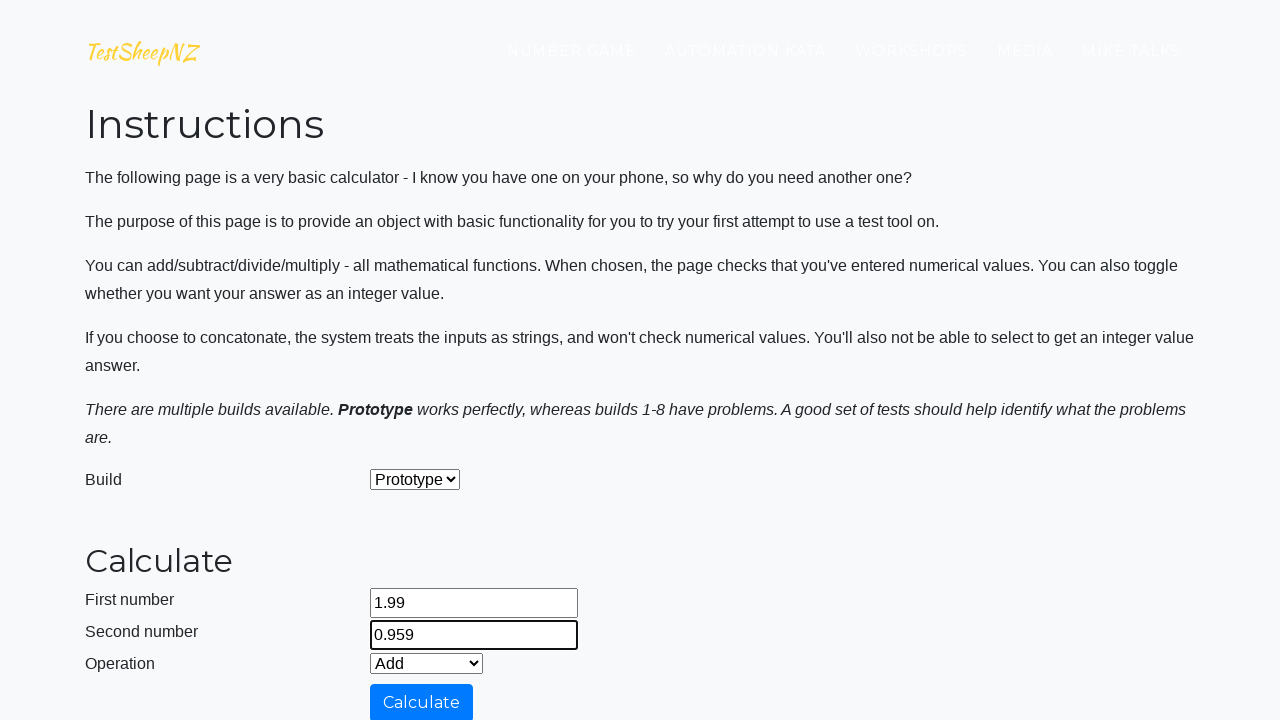

Verified 'integers only' checkbox is already unchecked
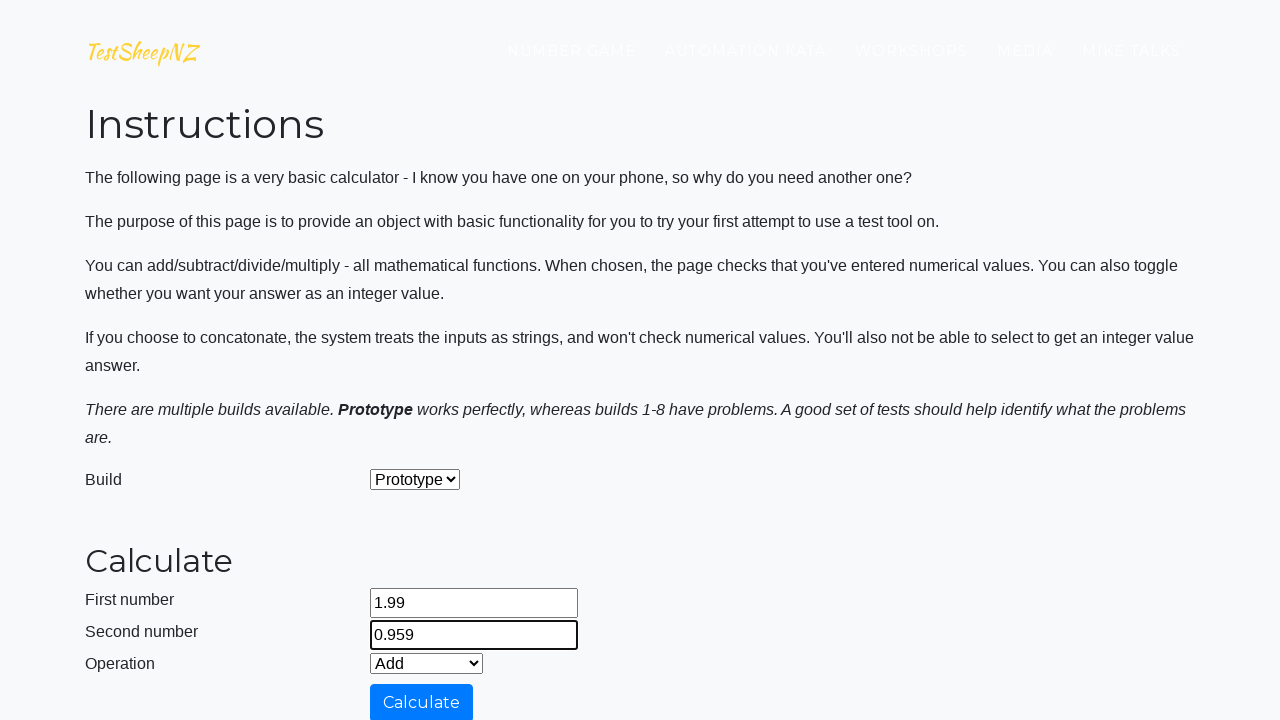

Clicked calculate button to perform addition at (422, 701) on #calculateButton
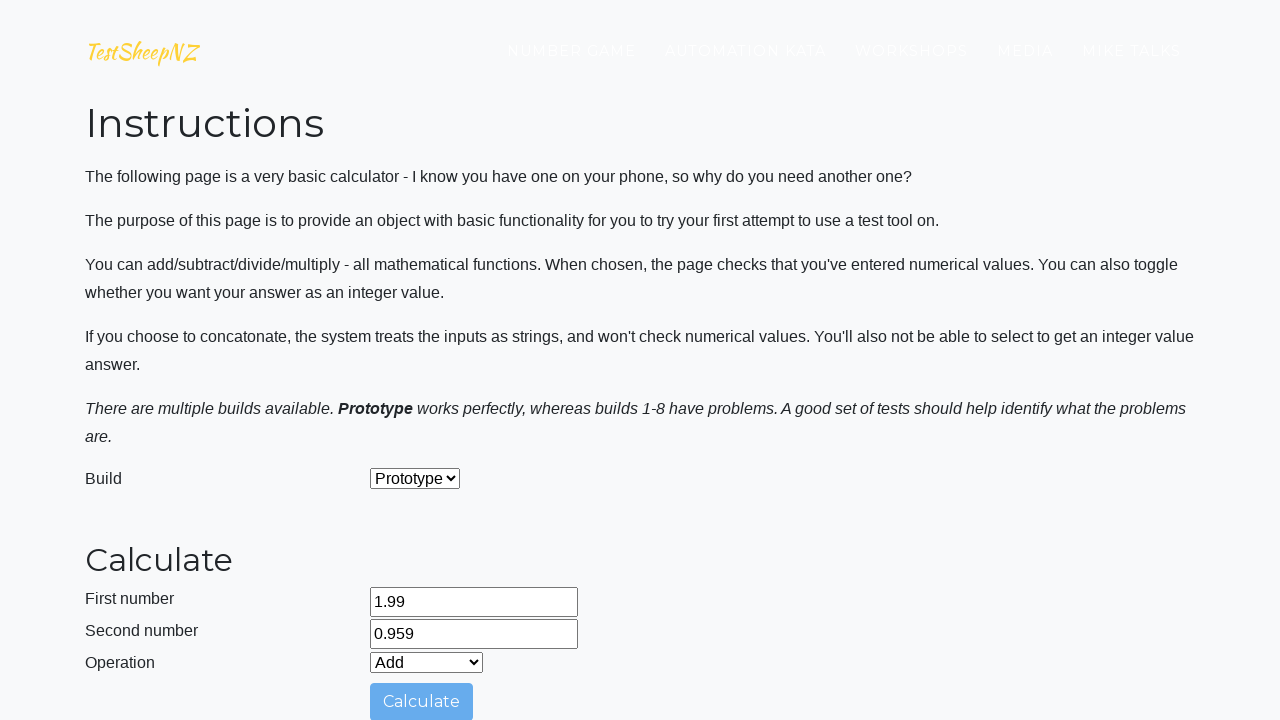

Result field appeared with answer 2.949
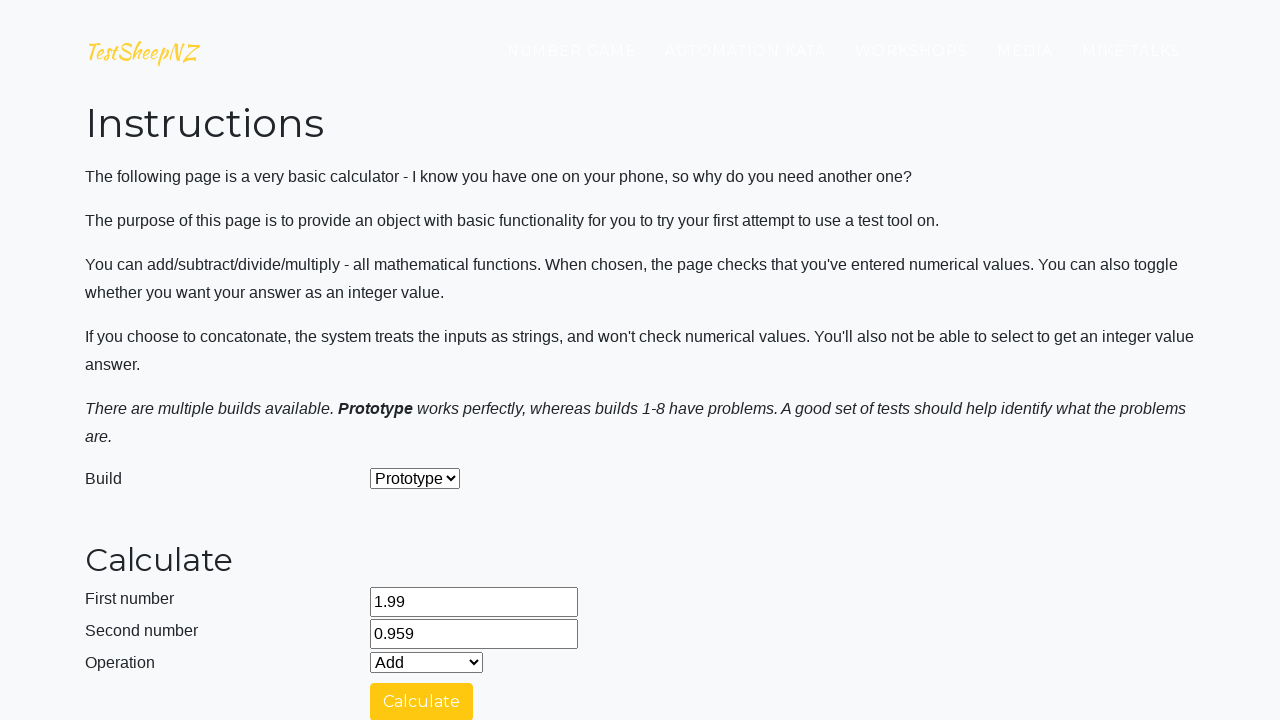

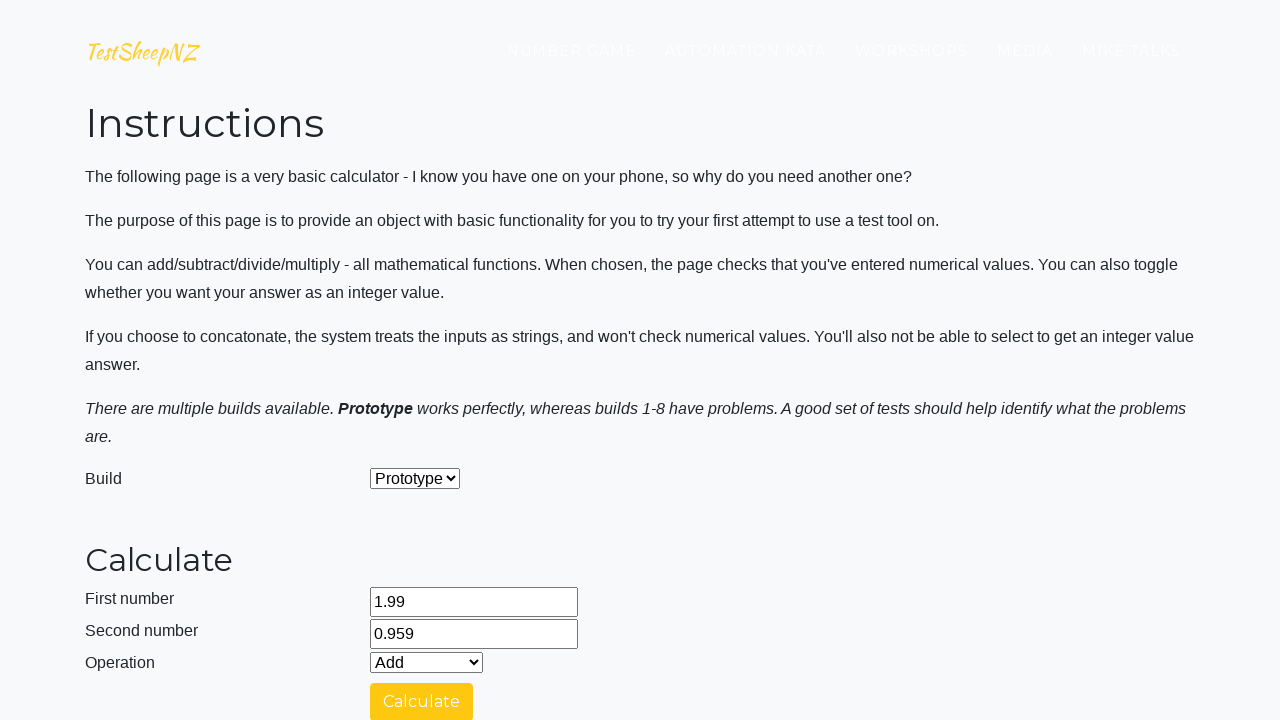